Tests window handling by clicking a link to open a new window, switching to it to verify content, then switching back to the main window

Starting URL: https://the-internet.herokuapp.com/windows

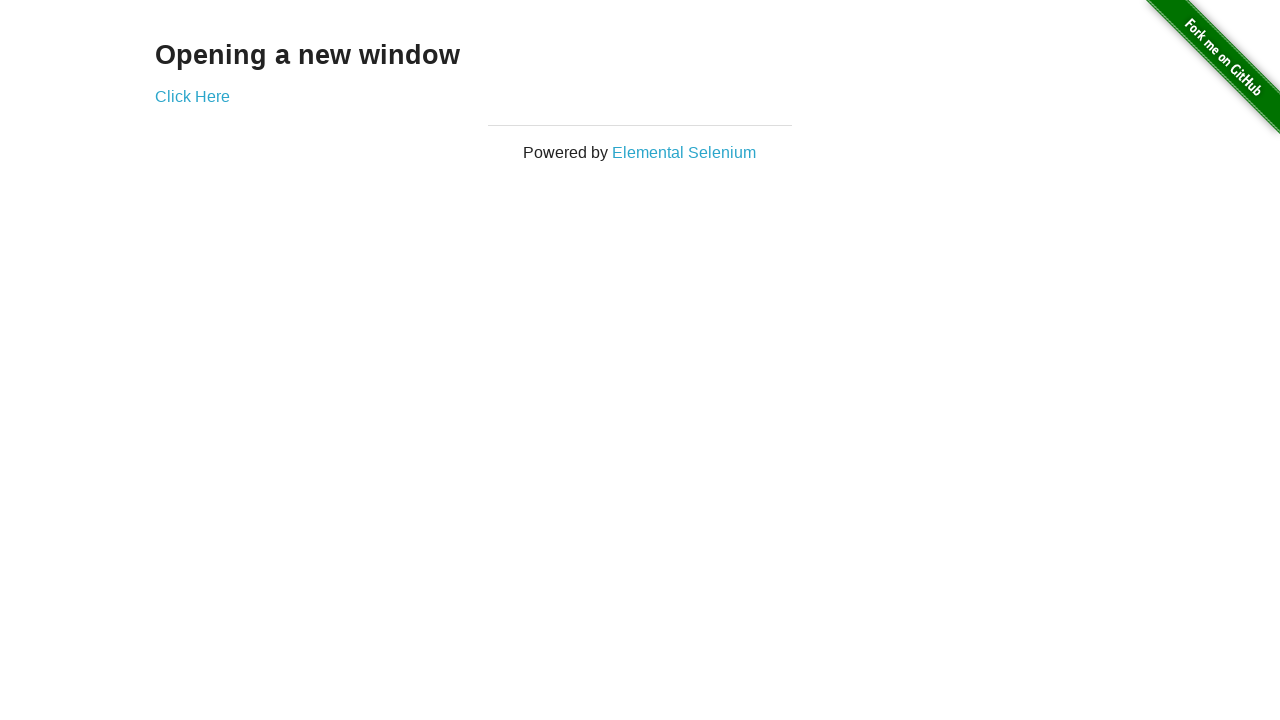

Clicked 'Click Here' link to open new window at (192, 96) on text='Click Here'
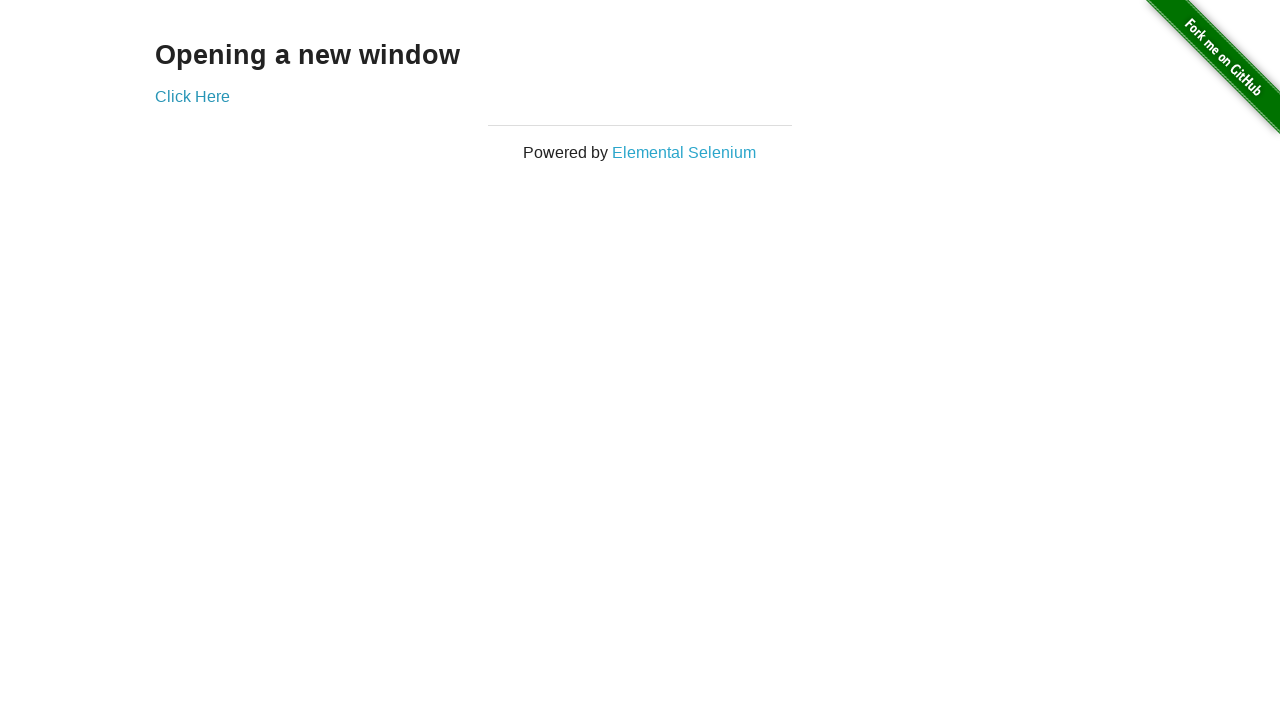

New window opened and popup reference captured
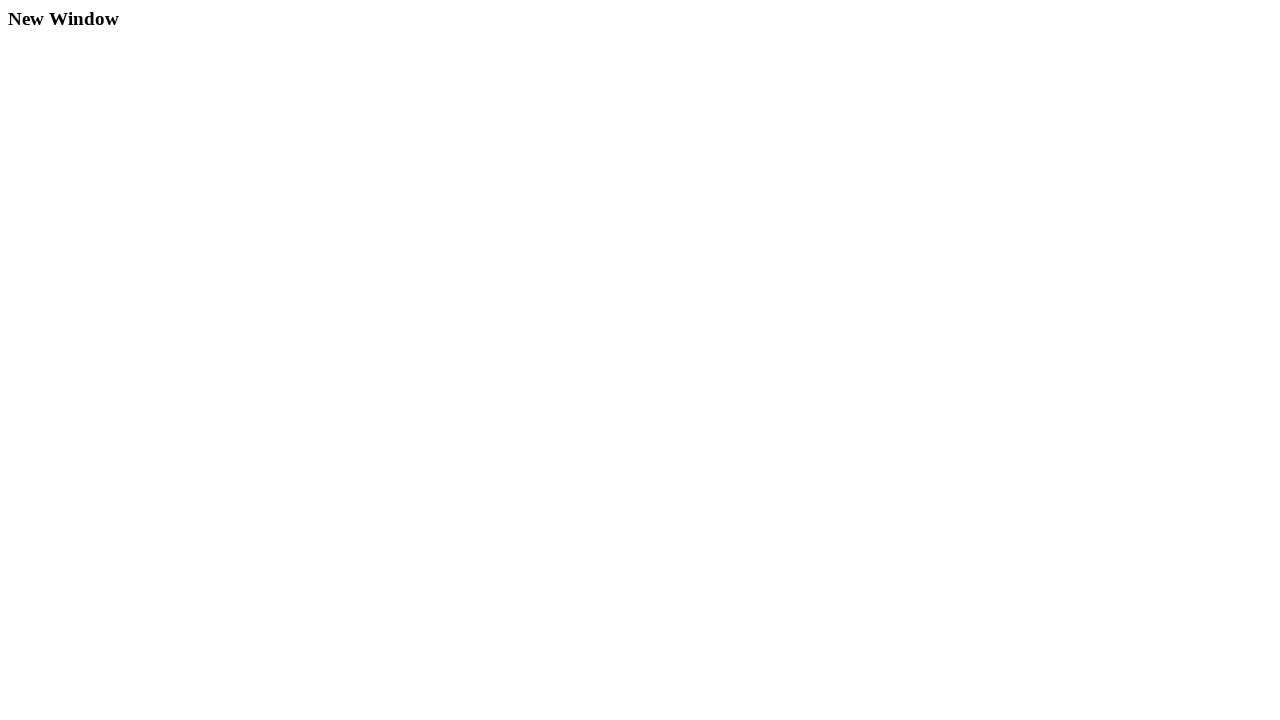

New window page load state completed
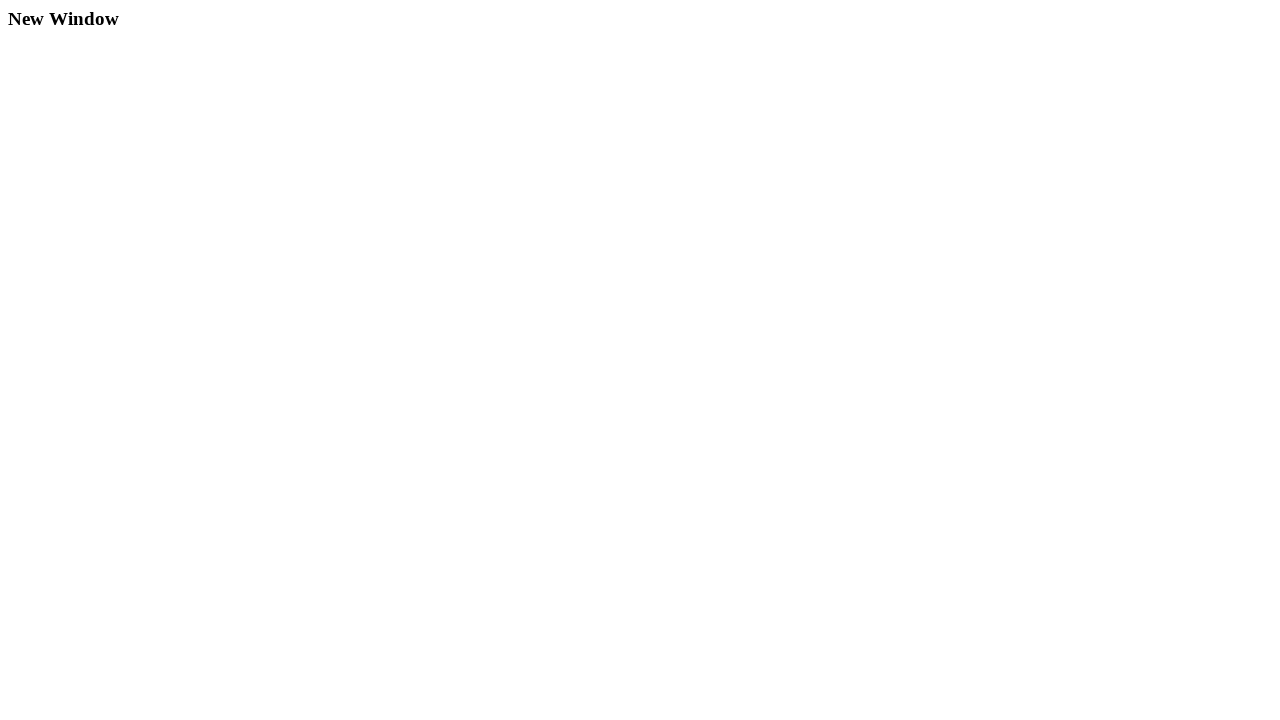

Verified 'New Window' text is present in new window content
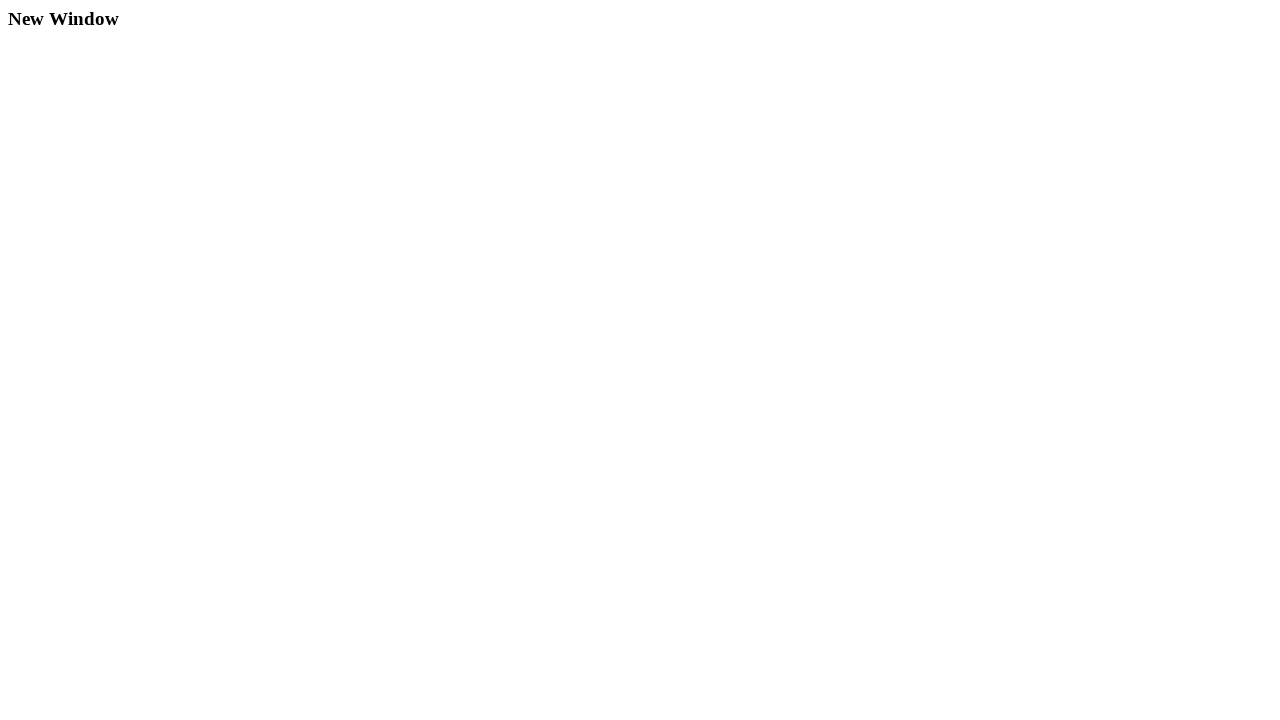

Closed the new window
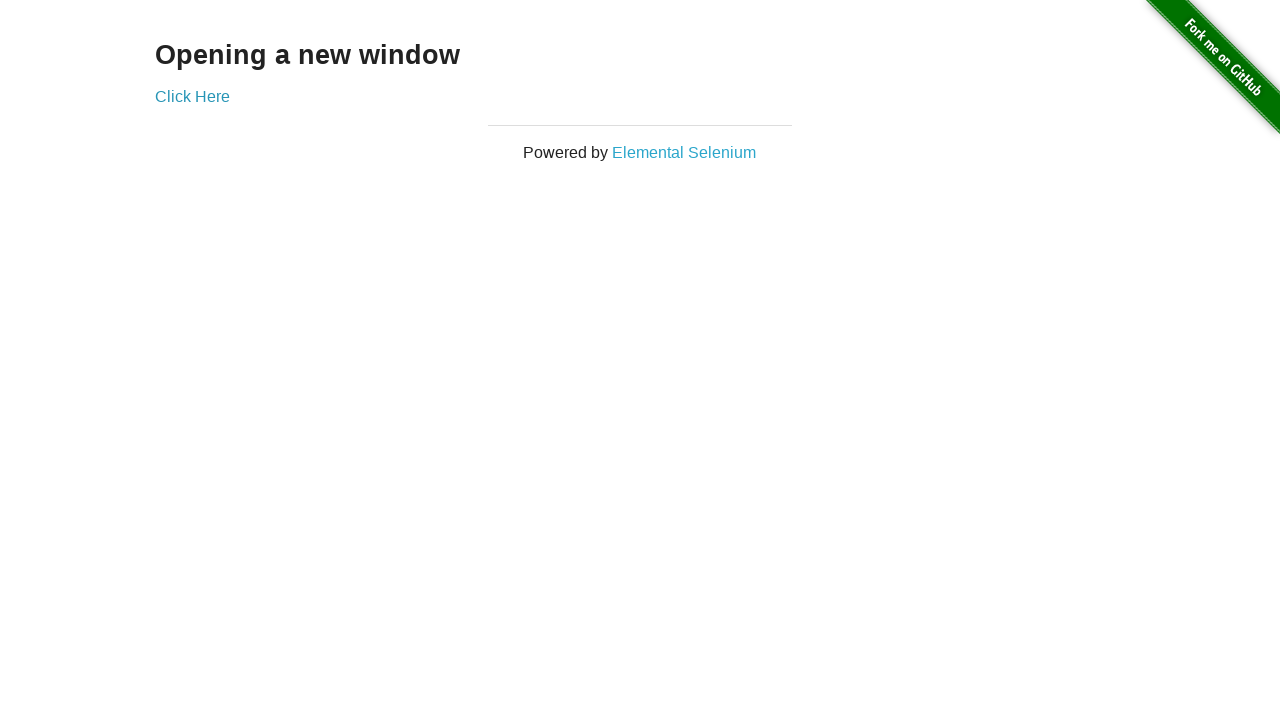

Focus remains on main window
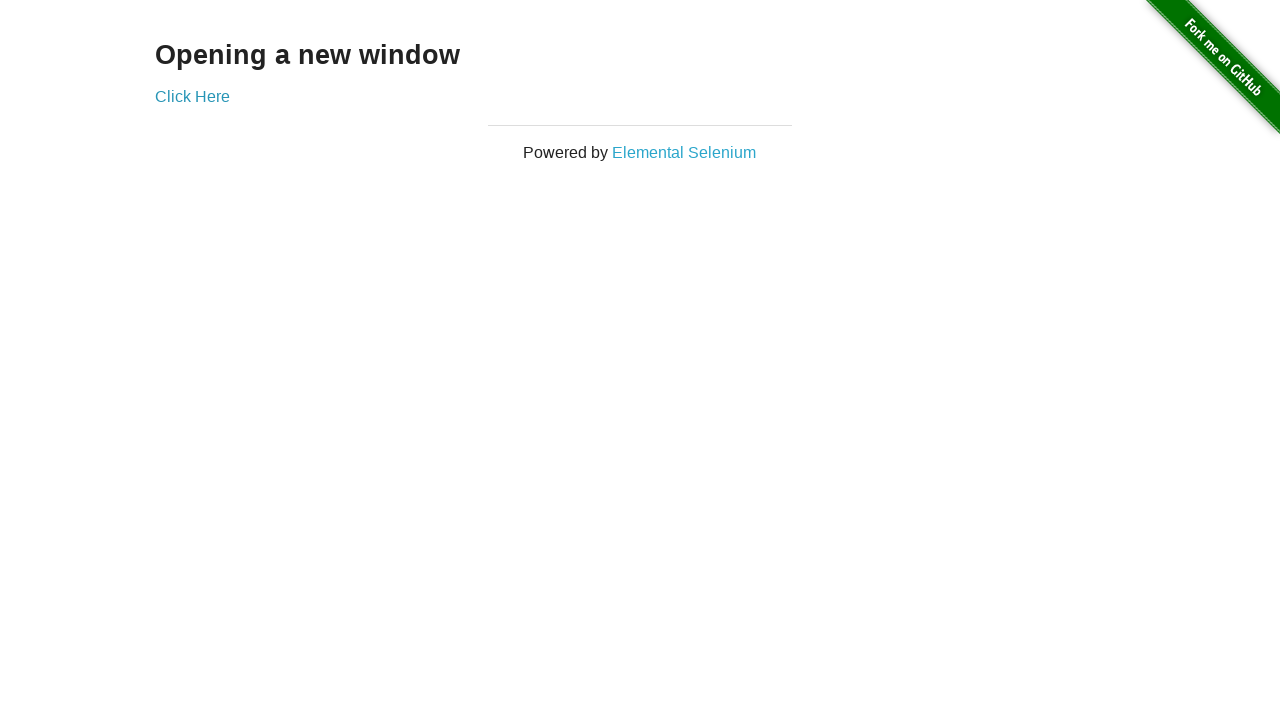

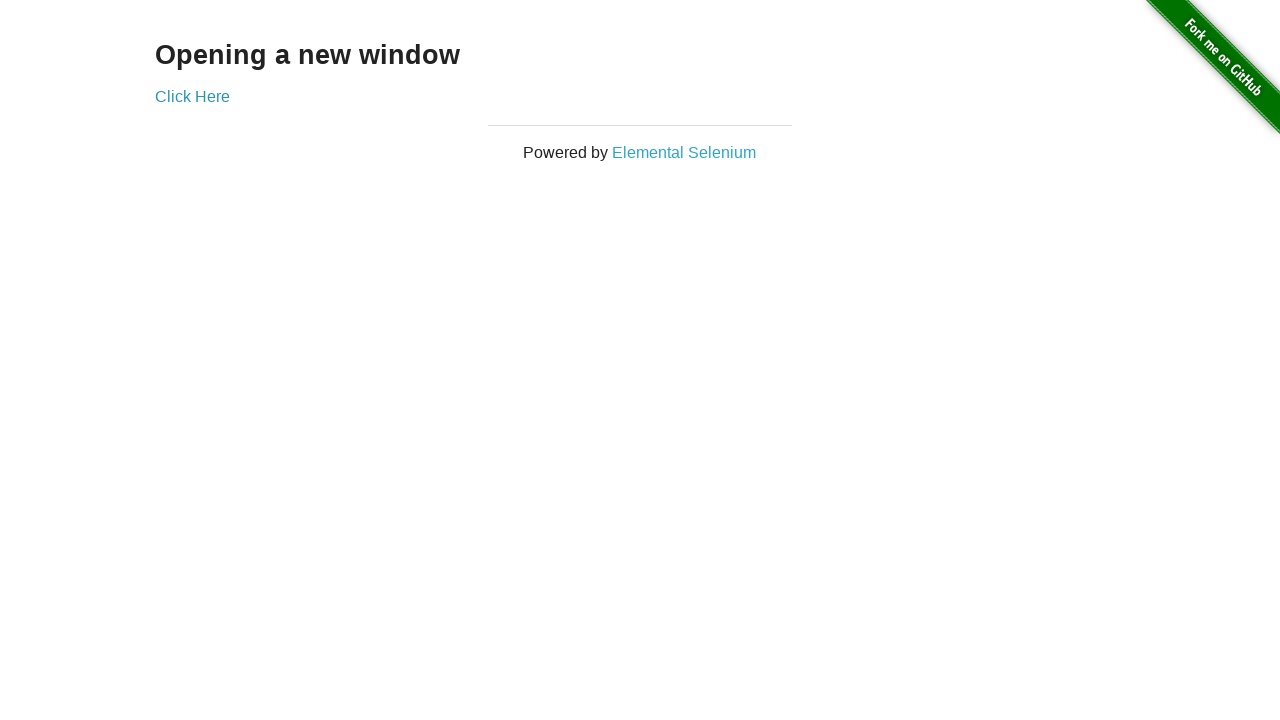